Opens Target main page and searches for a product, then waits for search results to load

Starting URL: https://www.target.com/

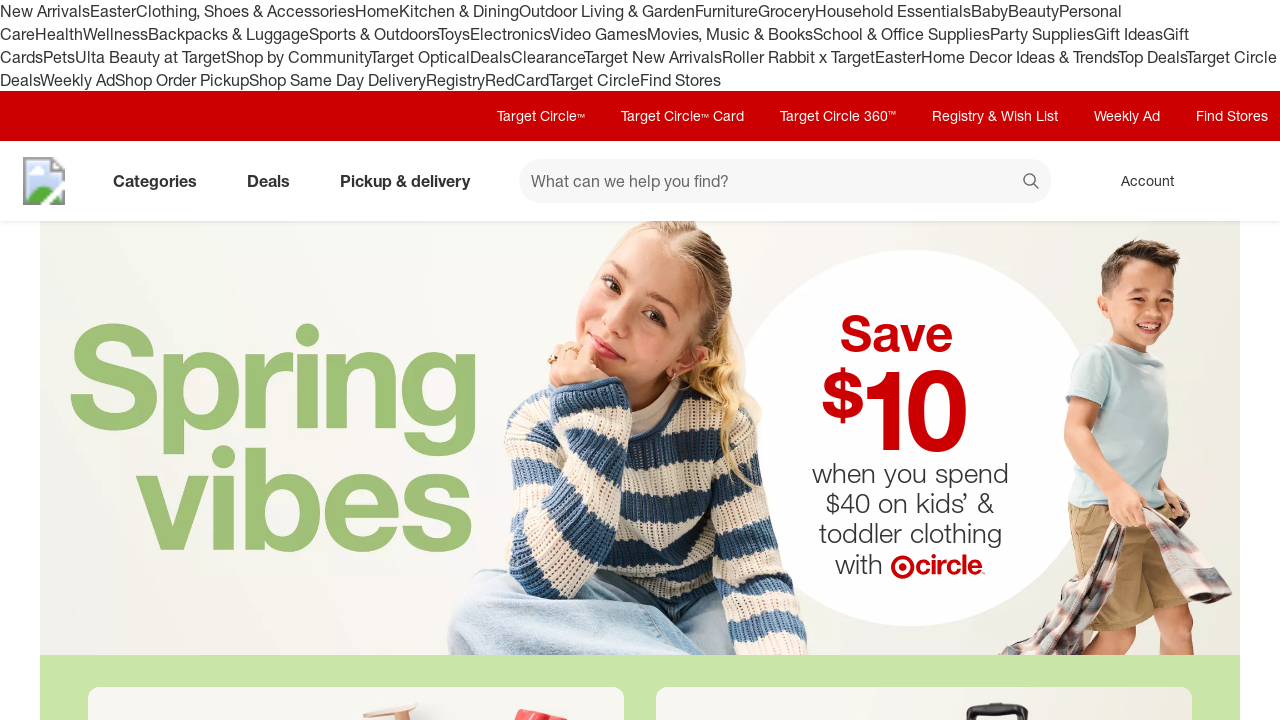

Filled search field with 'wireless headphones' on #search
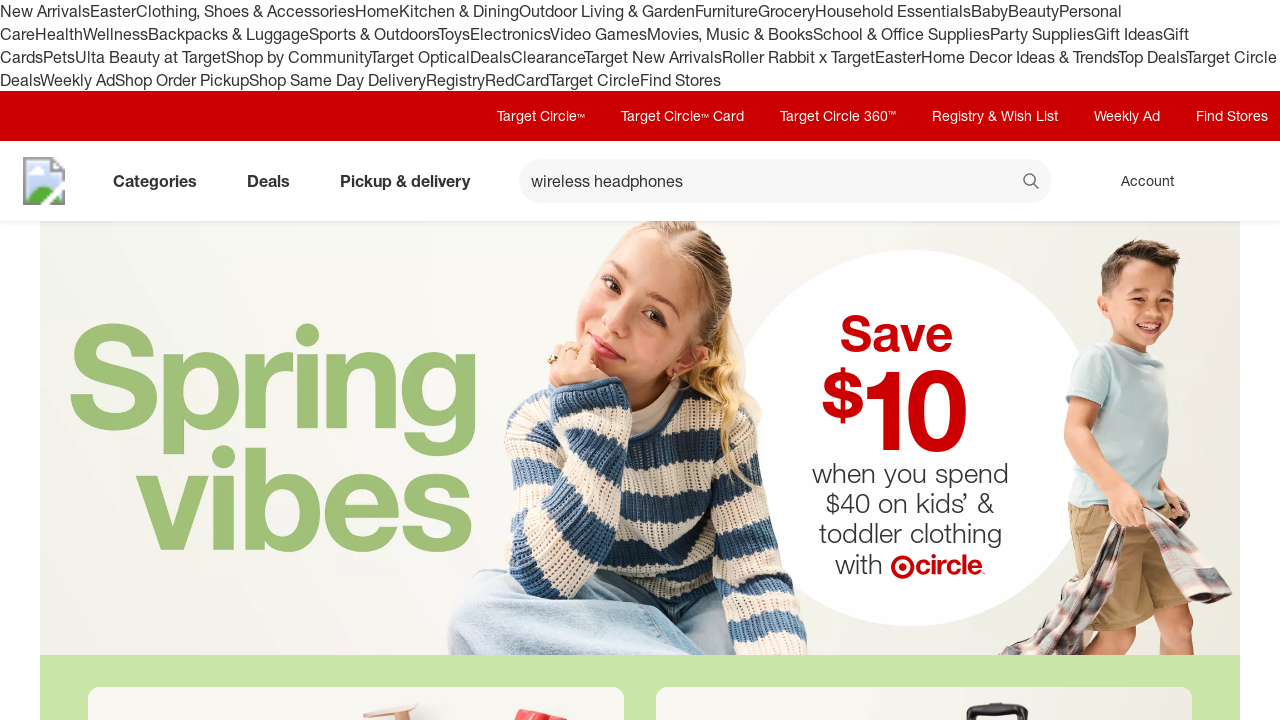

Clicked search button at (1032, 183) on xpath=//button[@data-test='@web/Search/SearchButton']
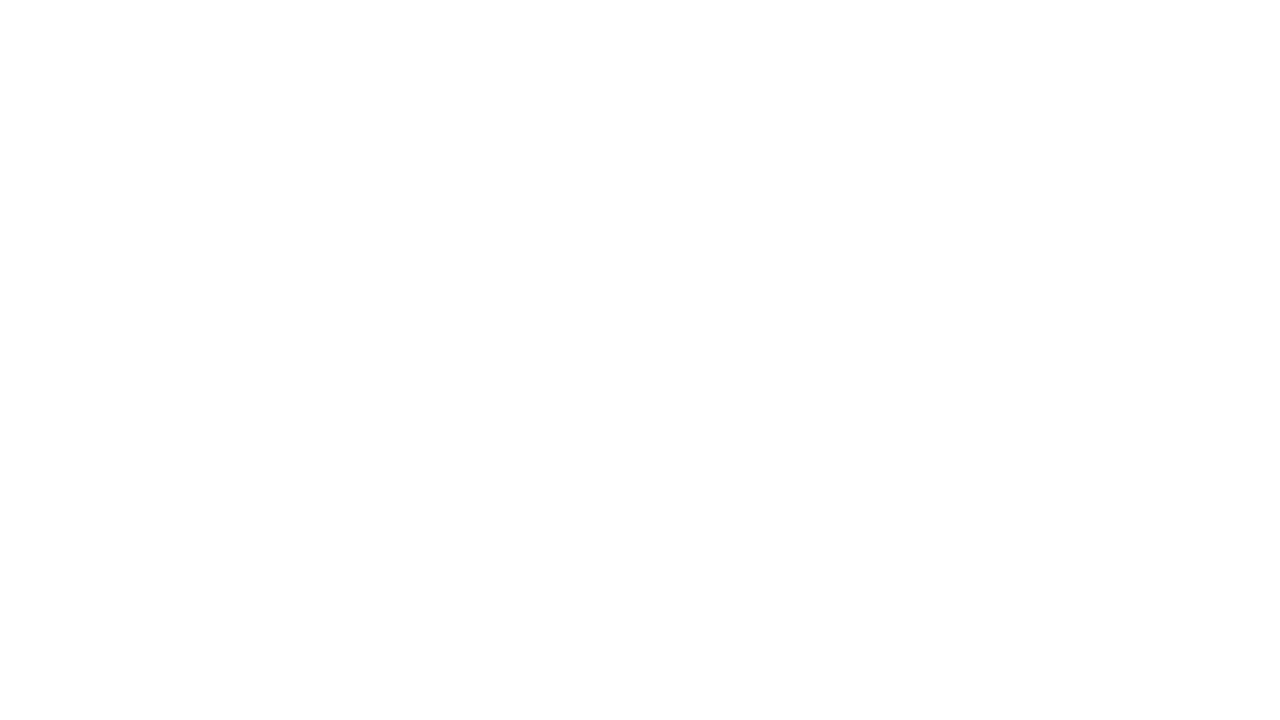

Search results loaded and network idle
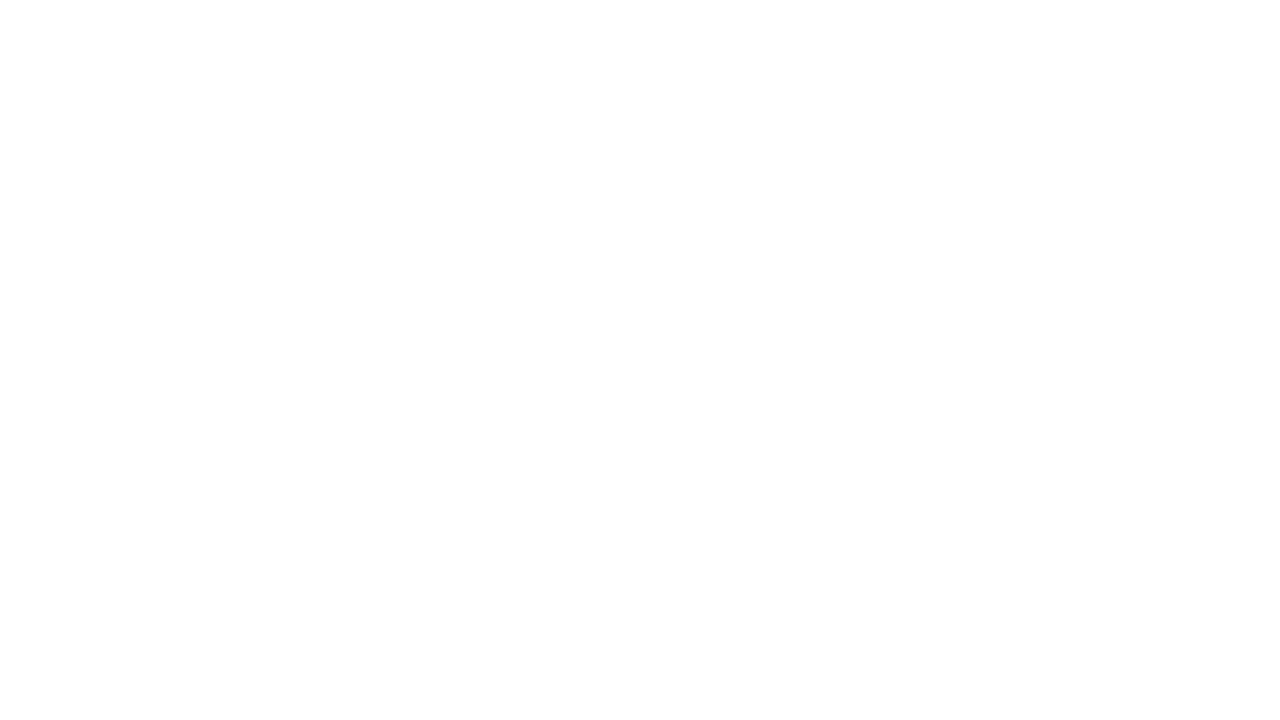

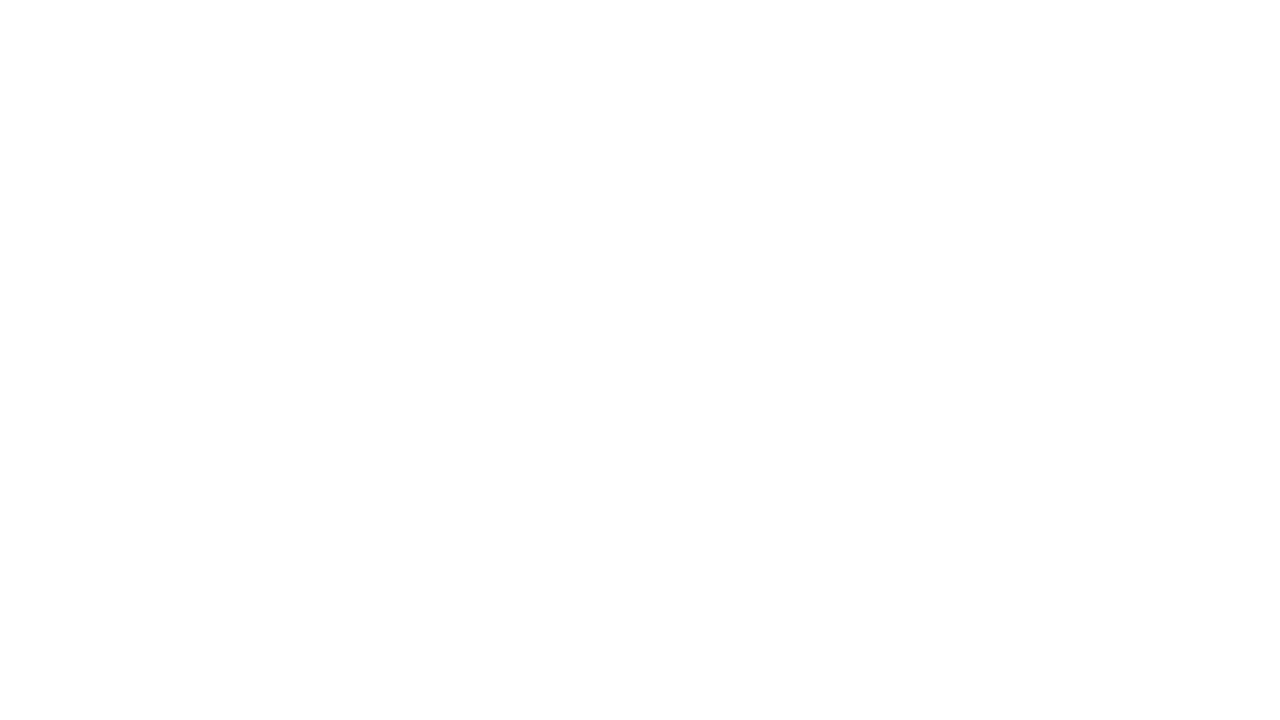